Searches for "phone" and verifies that search results are found

Starting URL: https://www.testotomasyonu.com

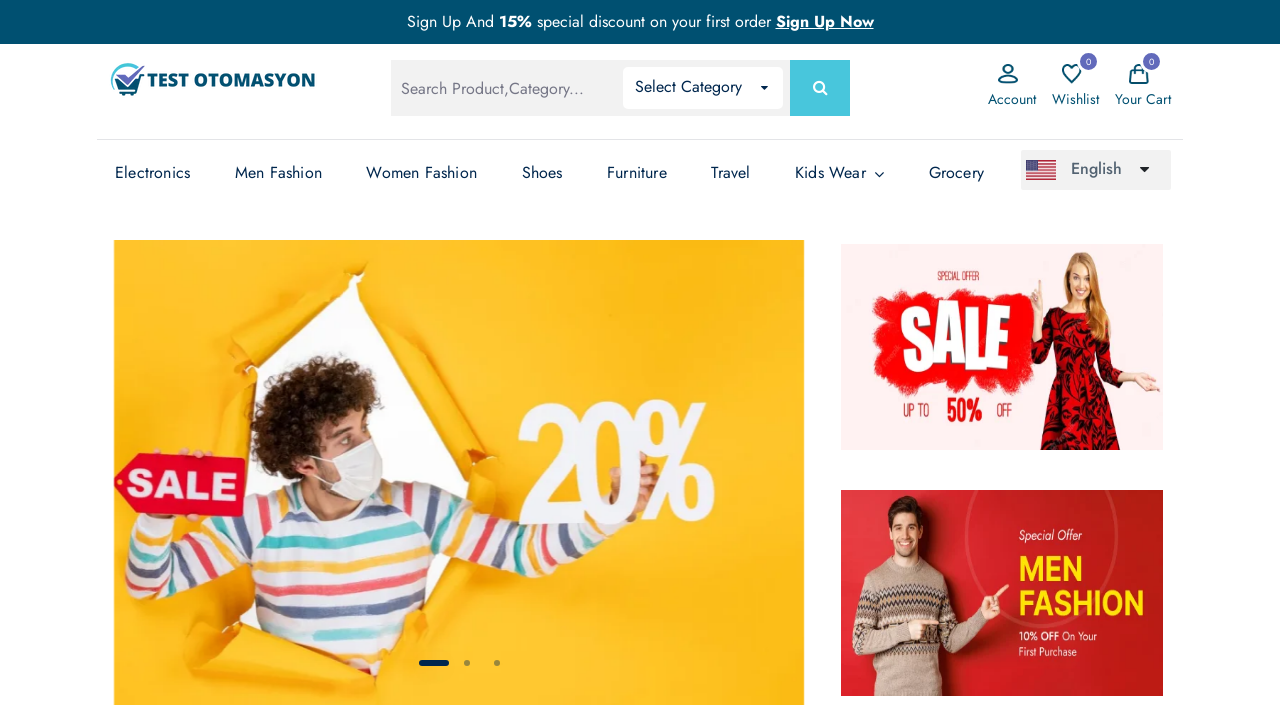

Filled search field with 'phone' on #global-search
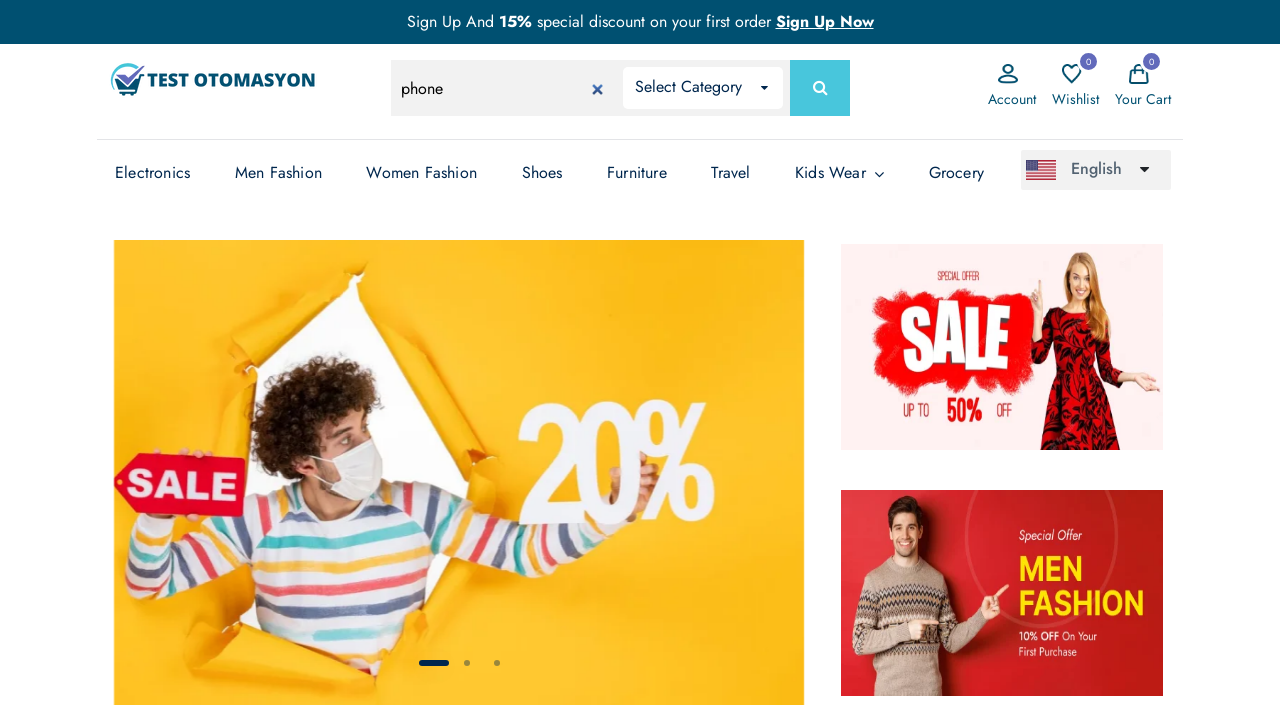

Pressed Enter to submit search on #global-search
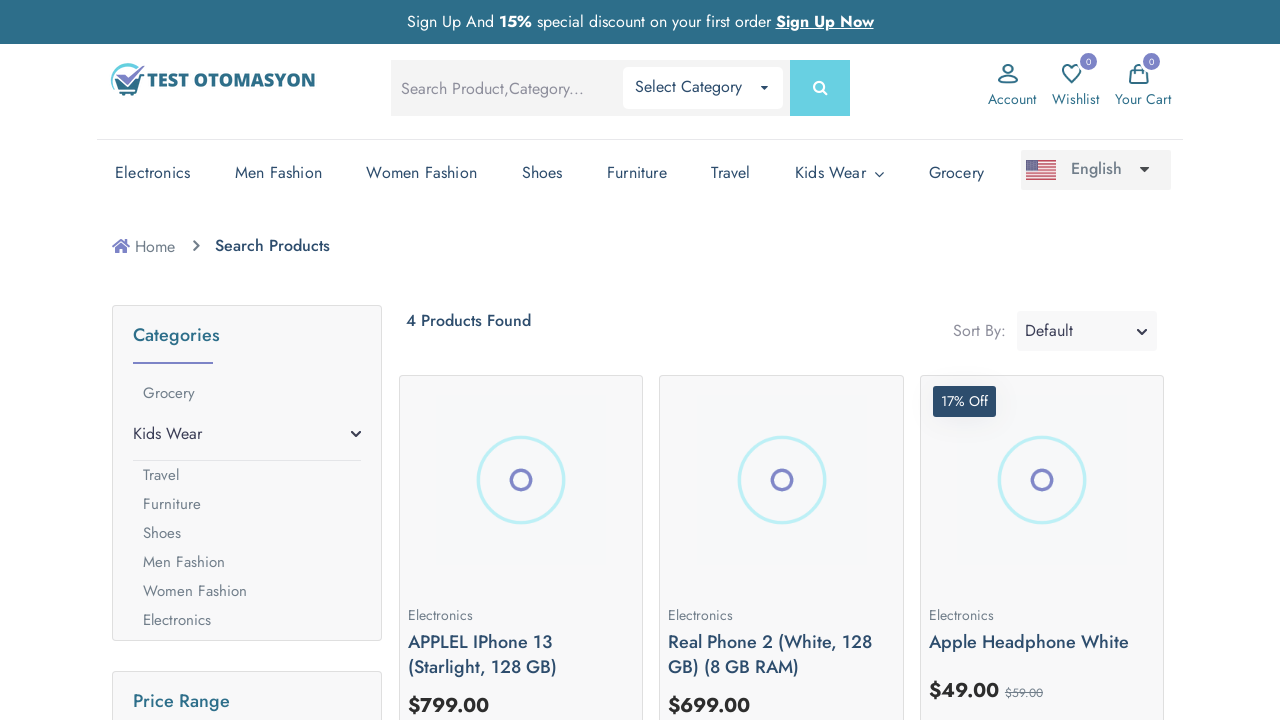

Search results loaded - product count element found
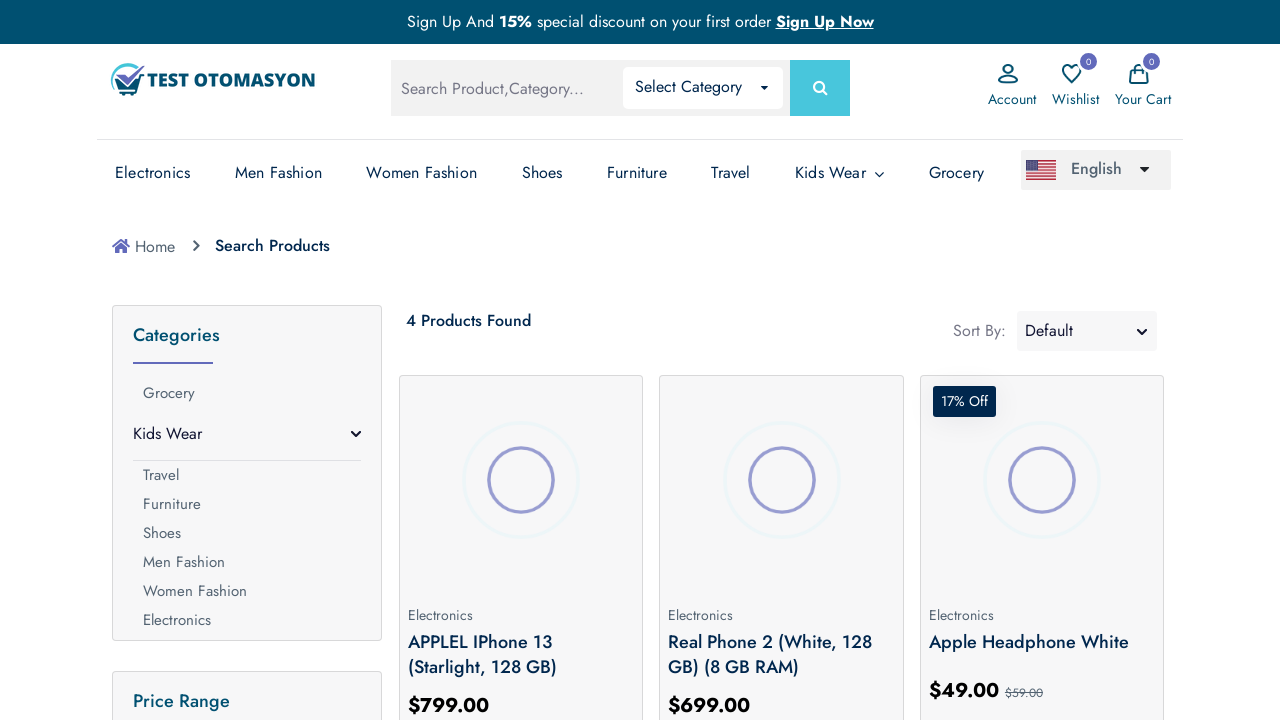

Located product count text element
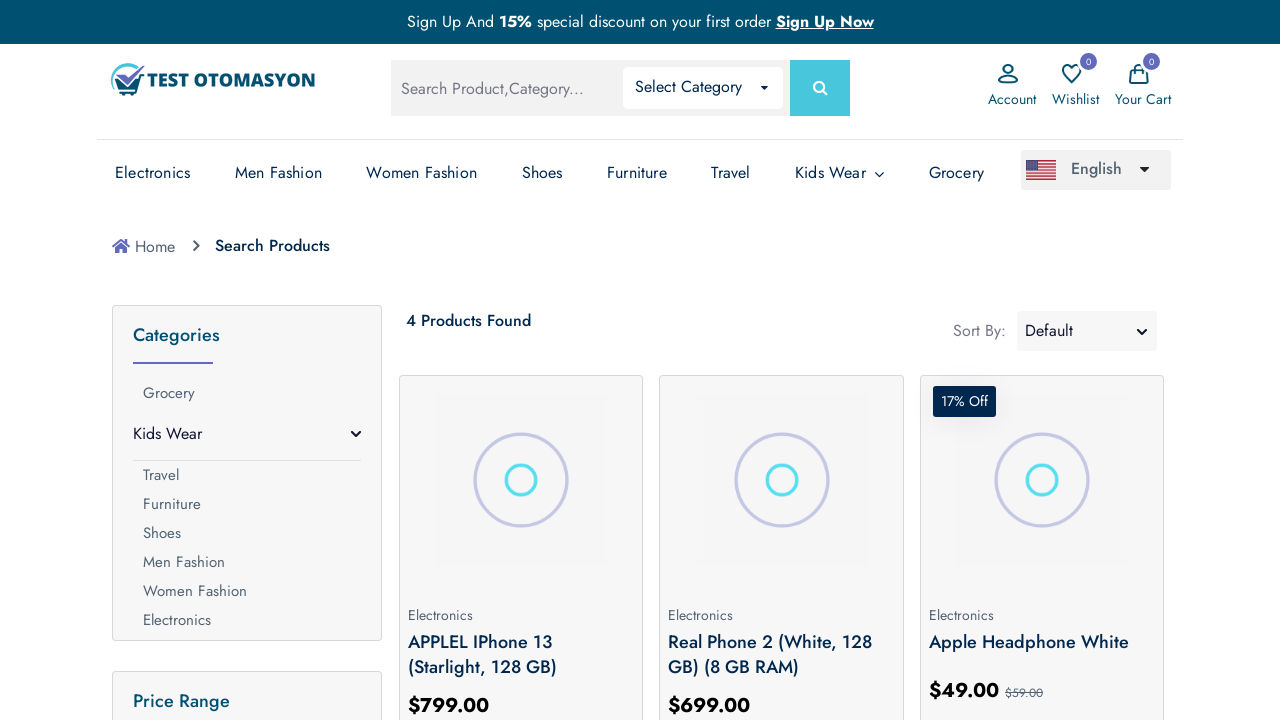

Retrieved product count text: '4 Products Found'
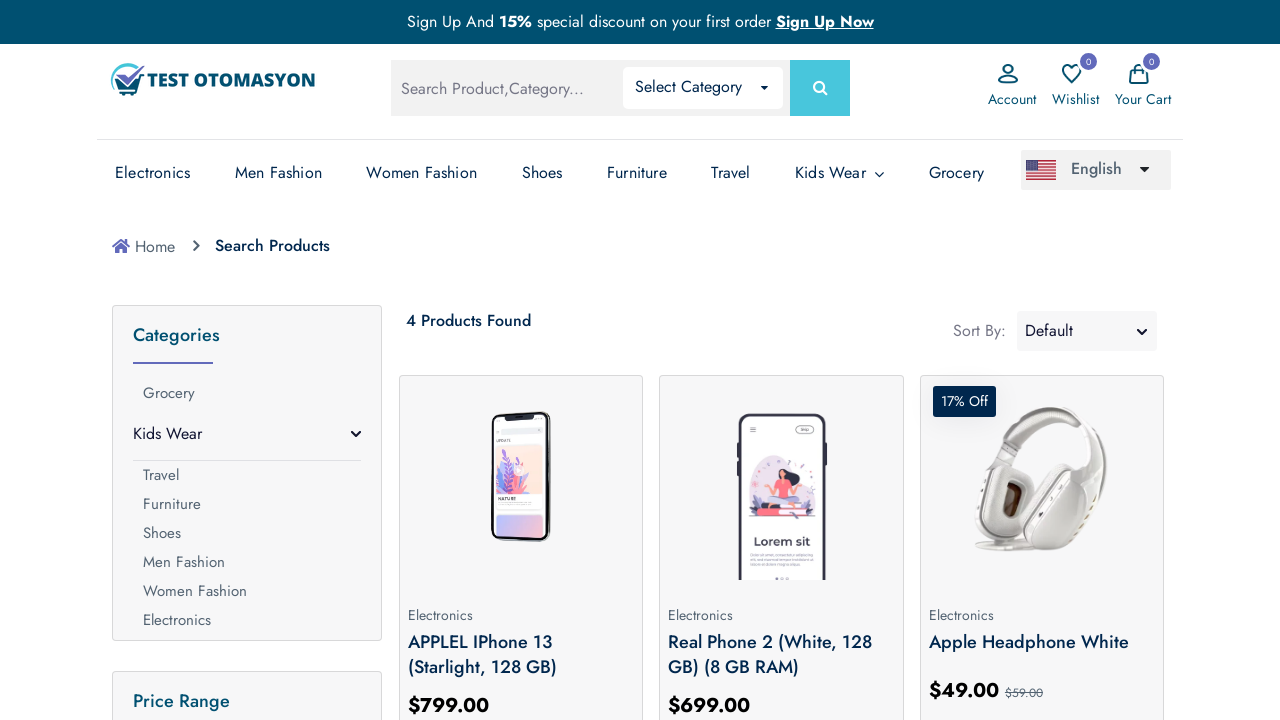

Extracted product count: 4
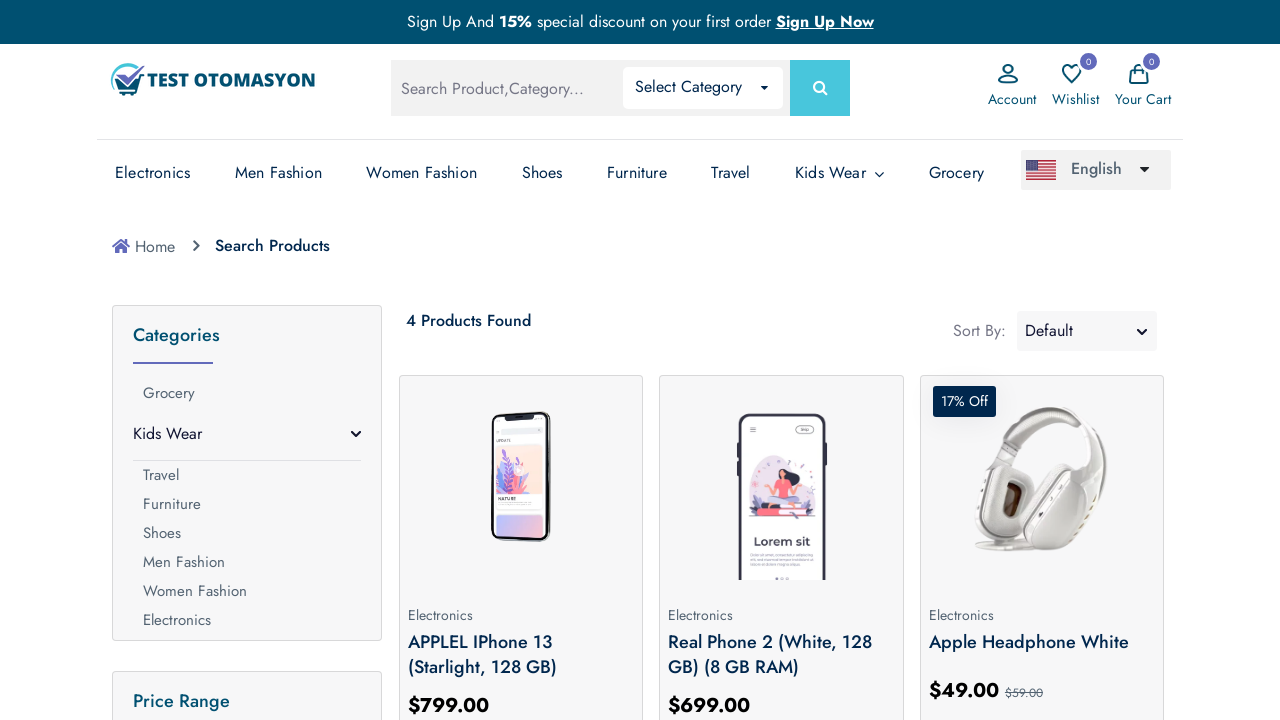

Verified that search returned products (count: 4 > 0)
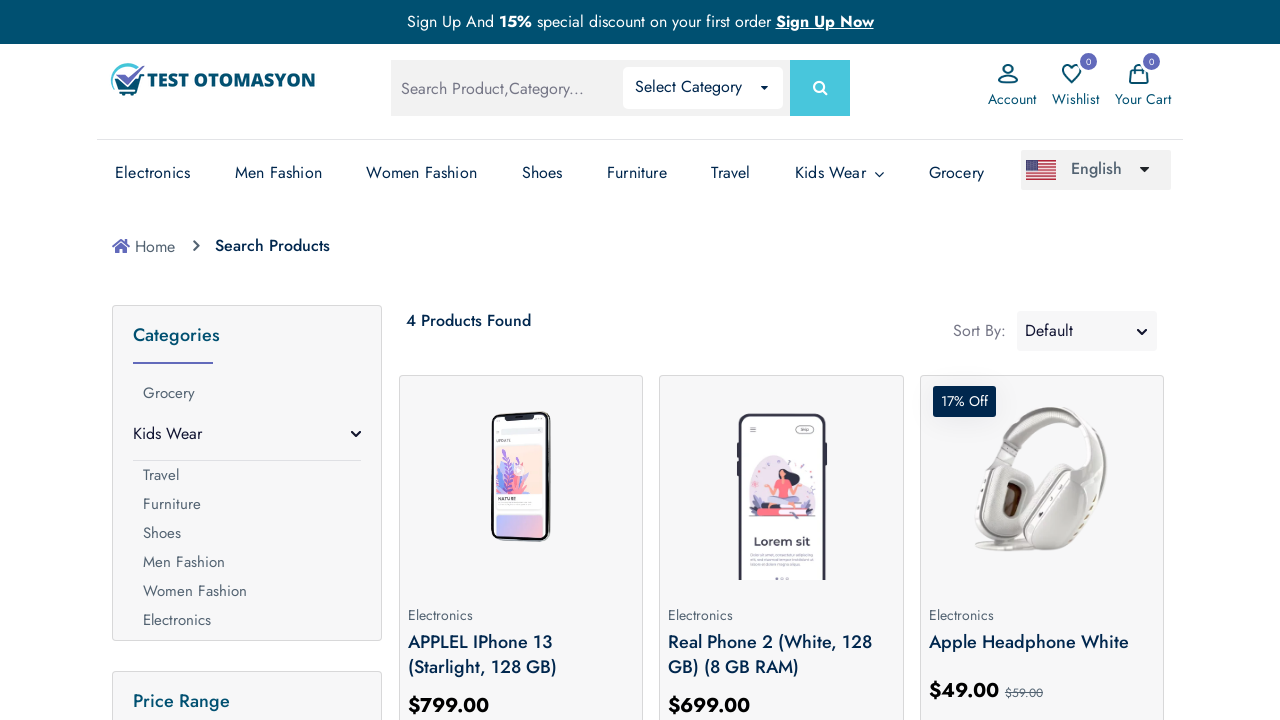

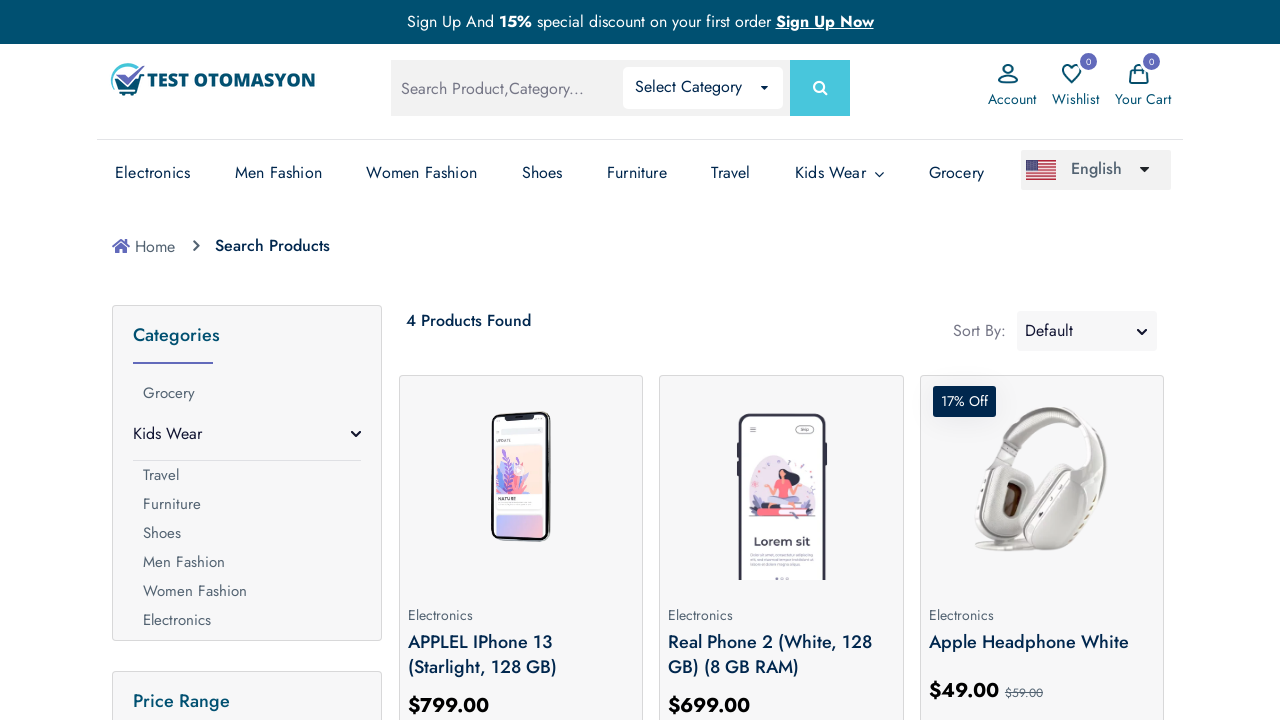